Tests the TodoMVC demo application by adding a todo item, marking it as complete, and interacting with the input field.

Starting URL: https://demo.playwright.dev/todomvc/#/

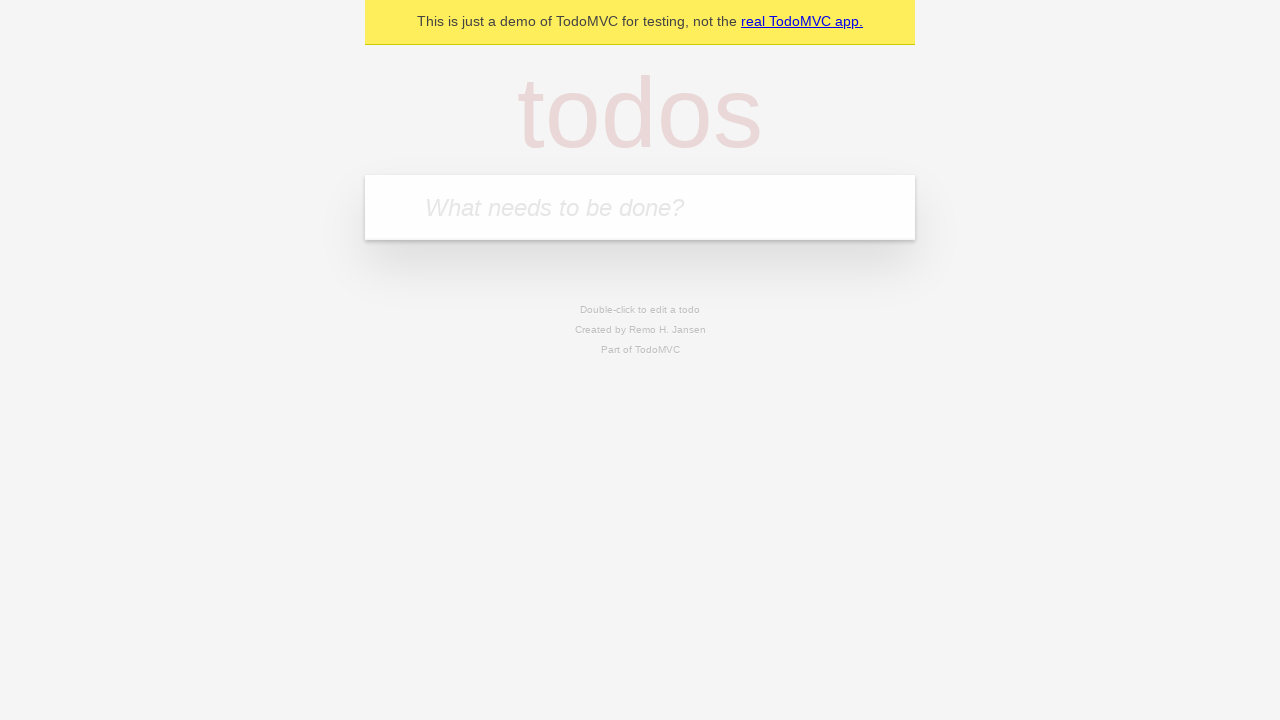

Filled input field with 'play the guitar' on internal:attr=[placeholder="What needs to be done?"i]
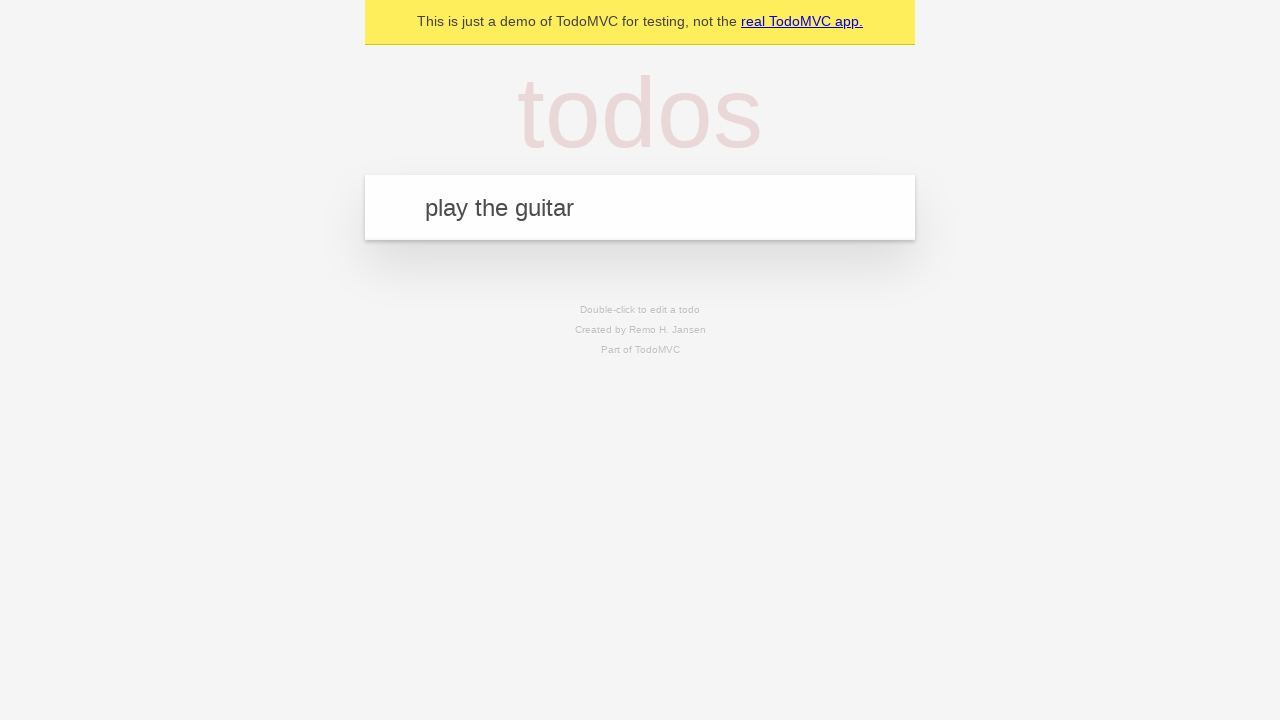

Pressed Enter to add the todo item on internal:attr=[placeholder="What needs to be done?"i]
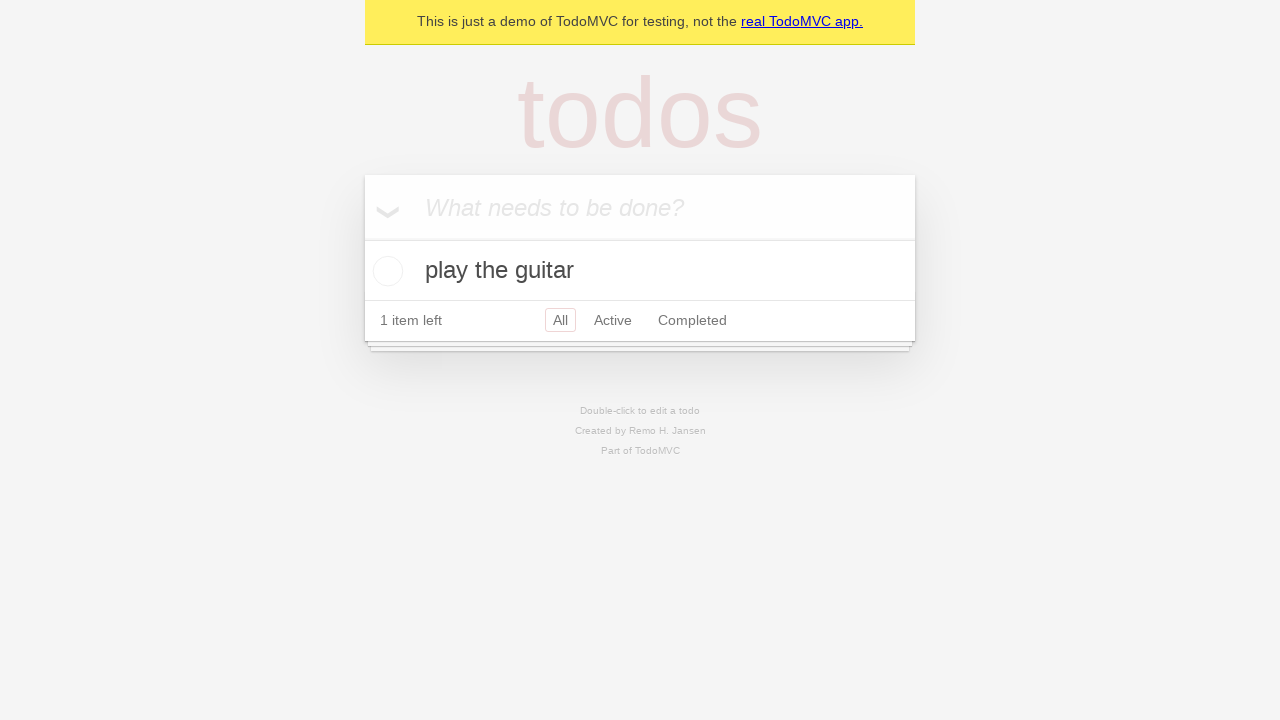

Marked todo as complete by checking the toggle at (385, 271) on internal:label="Toggle Todo"i
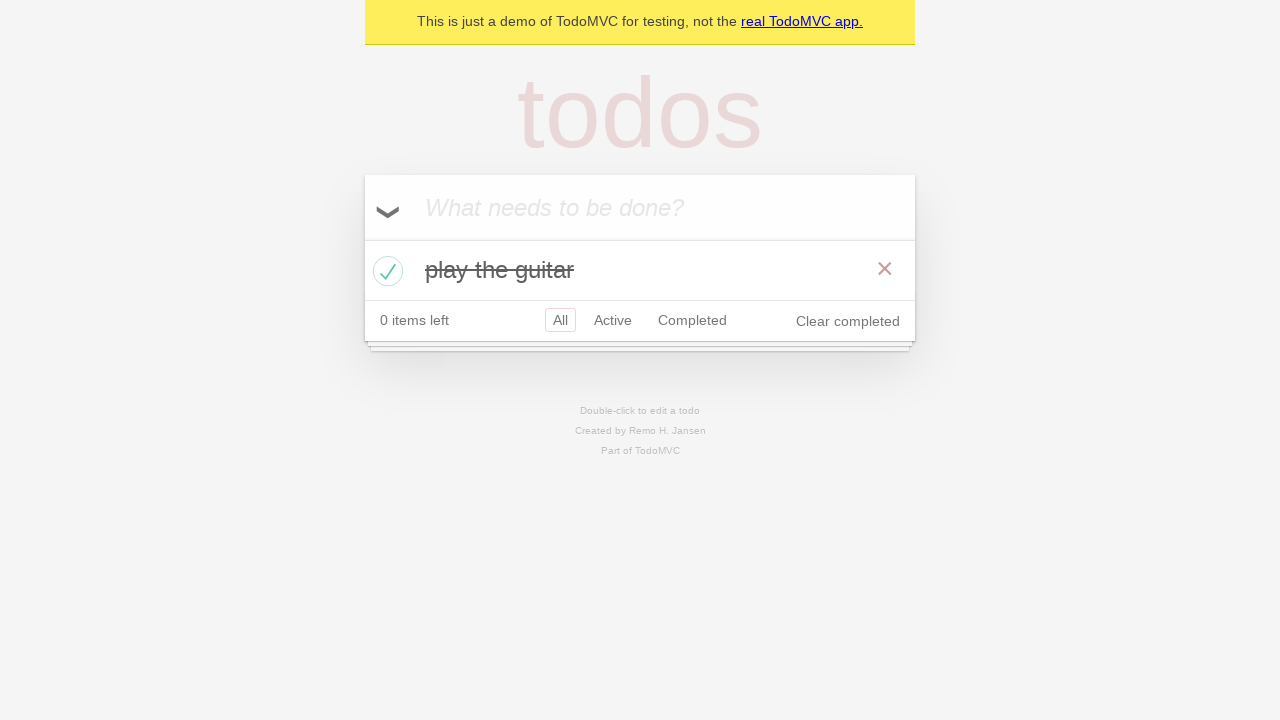

Clicked on the input field placeholder at (640, 207) on internal:attr=[placeholder="What needs to be done?"i]
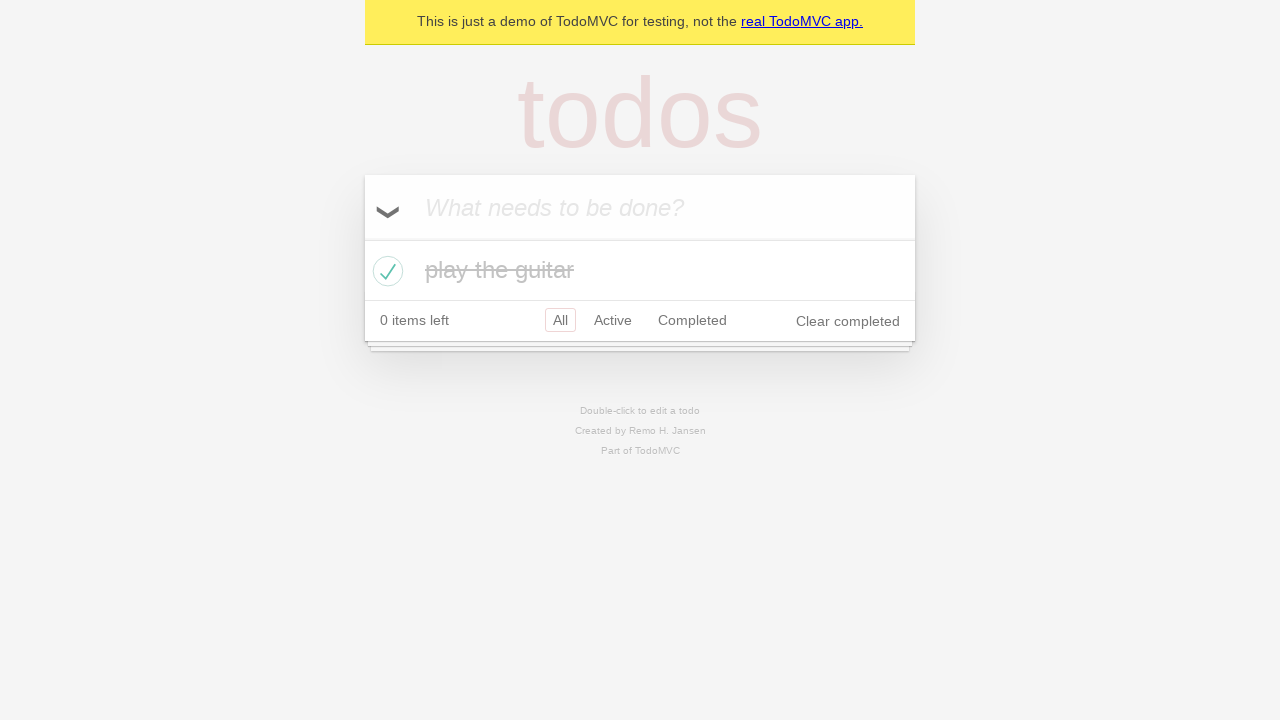

Pressed Enter with empty input (first empty submission) on internal:attr=[placeholder="What needs to be done?"i]
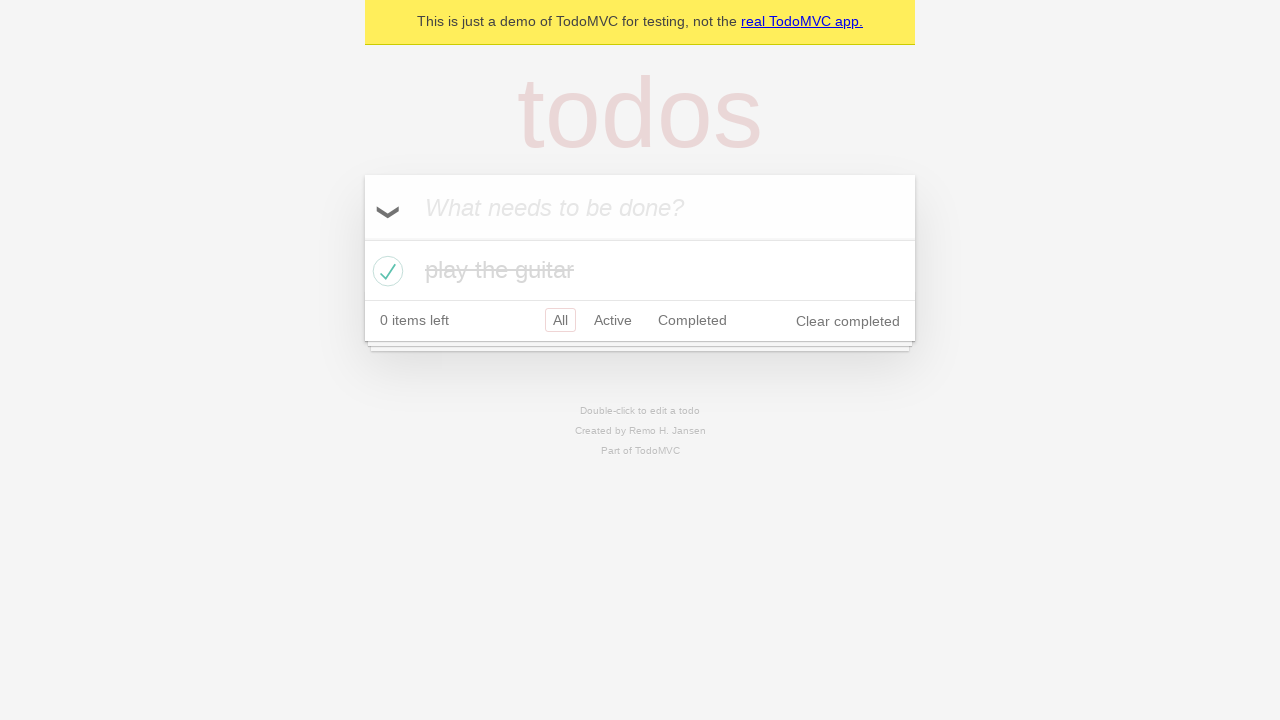

Pressed Enter with empty input (second empty submission) on internal:attr=[placeholder="What needs to be done?"i]
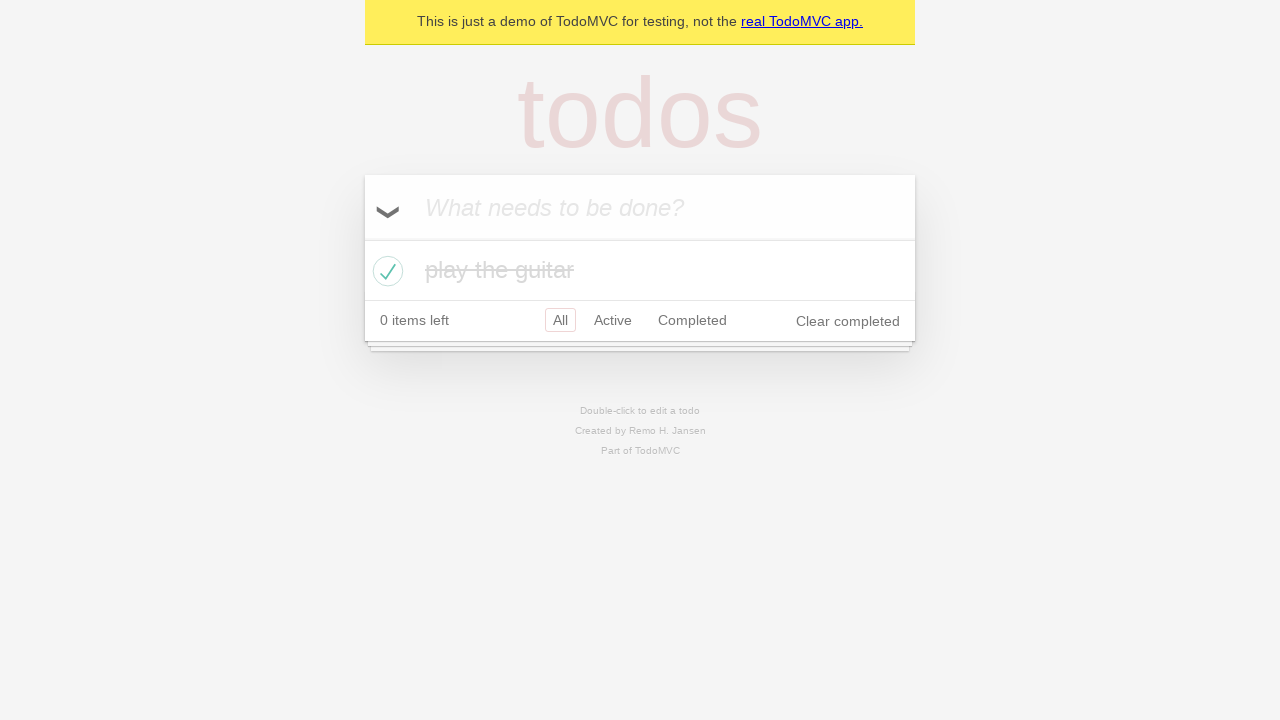

Located text element 'dem·o' on page
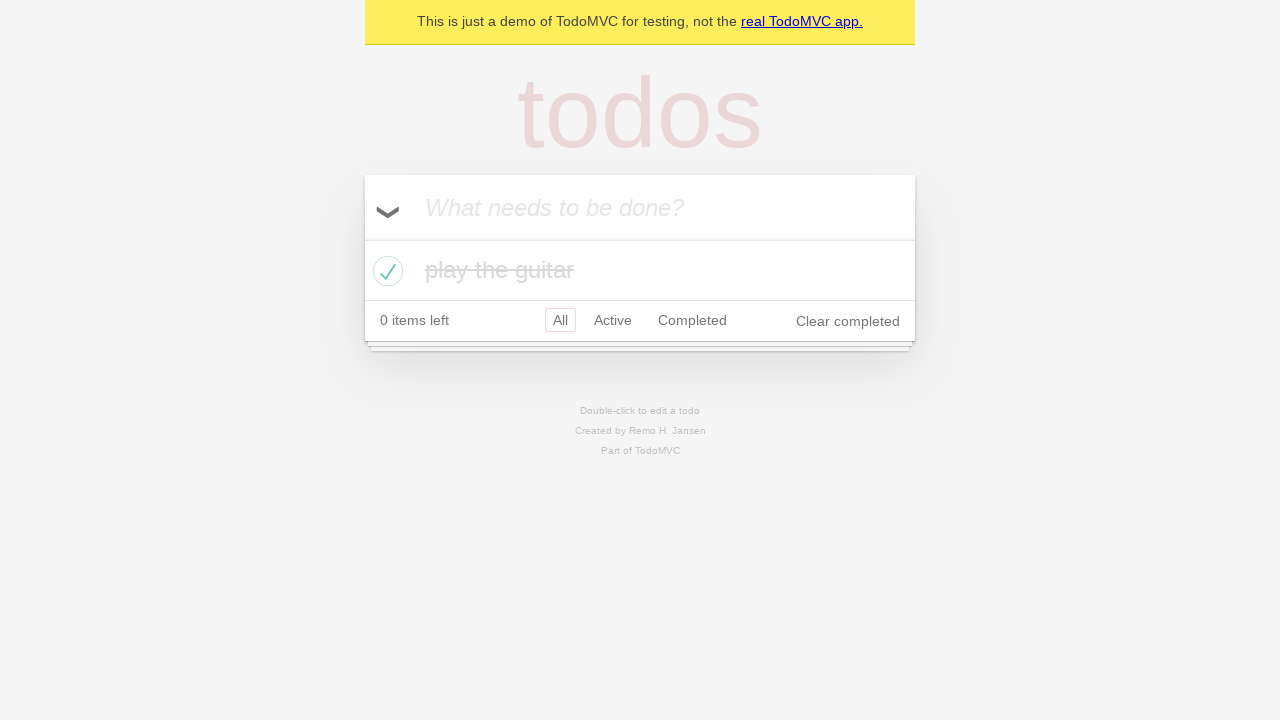

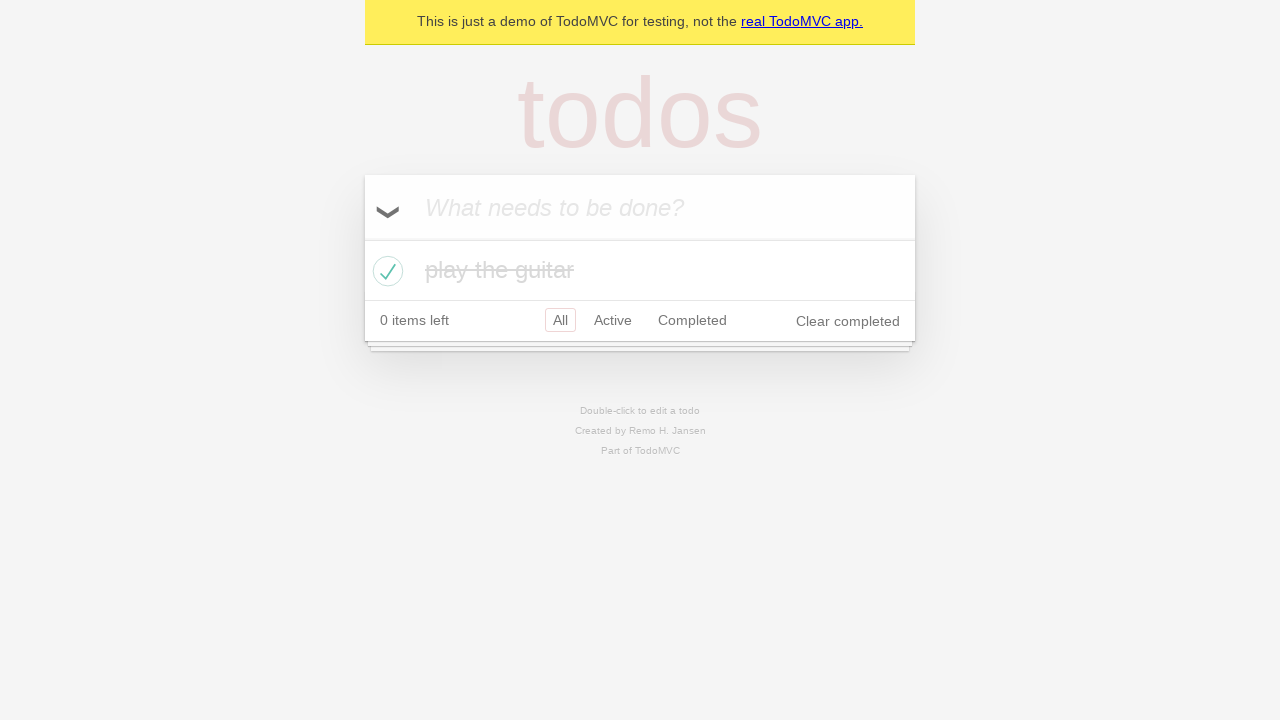